Tests text area functionality by verifying the autocomplete input field is initially empty, then uses JavaScript to set a value and verifies it was set correctly.

Starting URL: https://www.rahulshettyacademy.com/AutomationPractice/

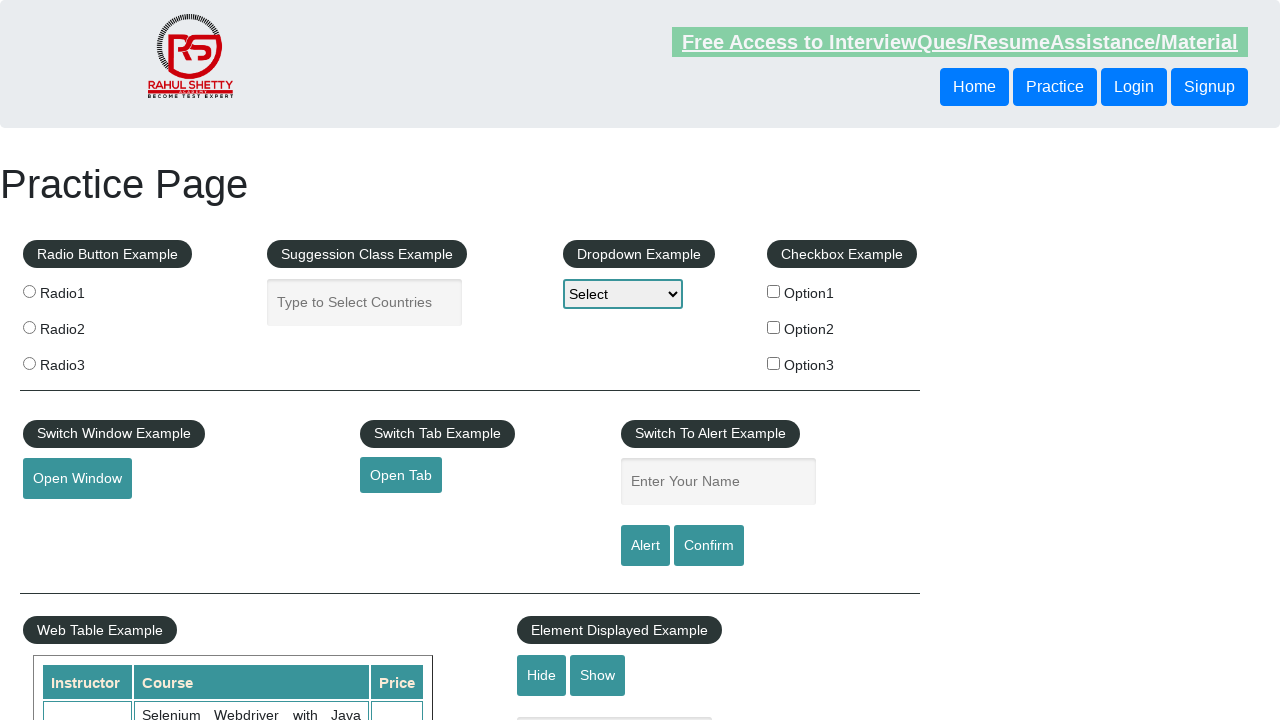

Waited for autocomplete text area to be visible
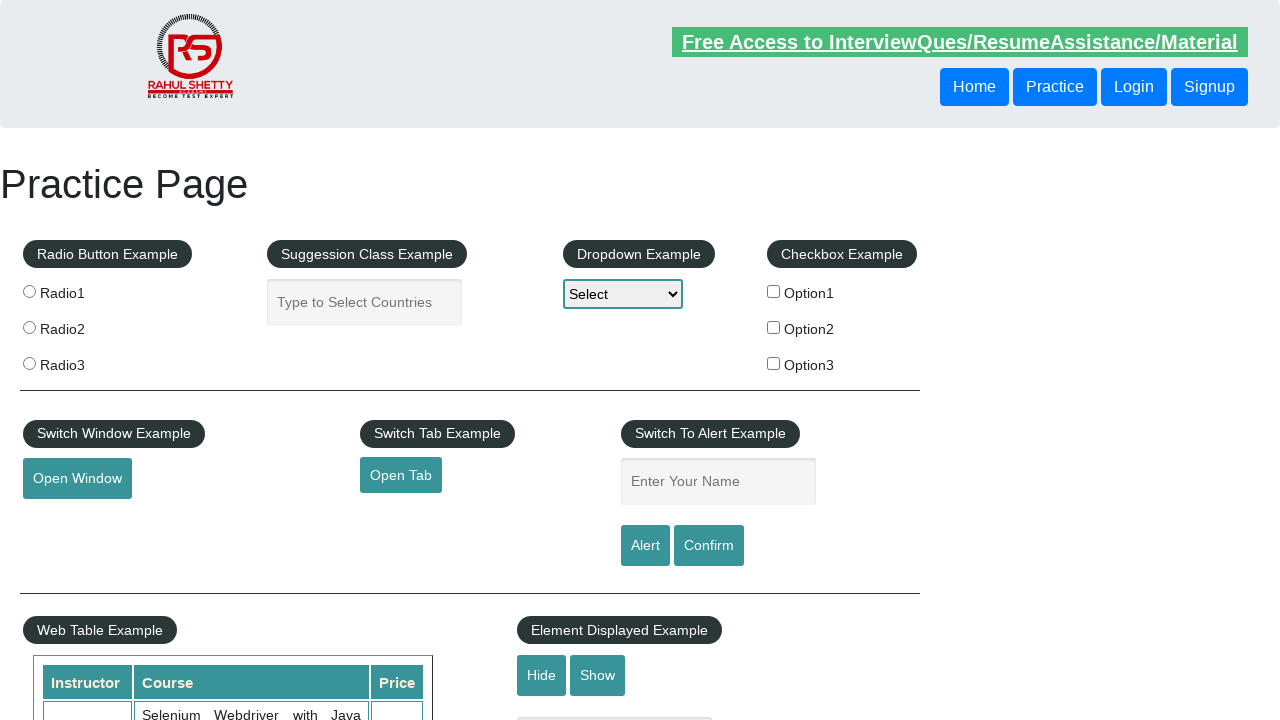

Verified autocomplete text area is initially empty
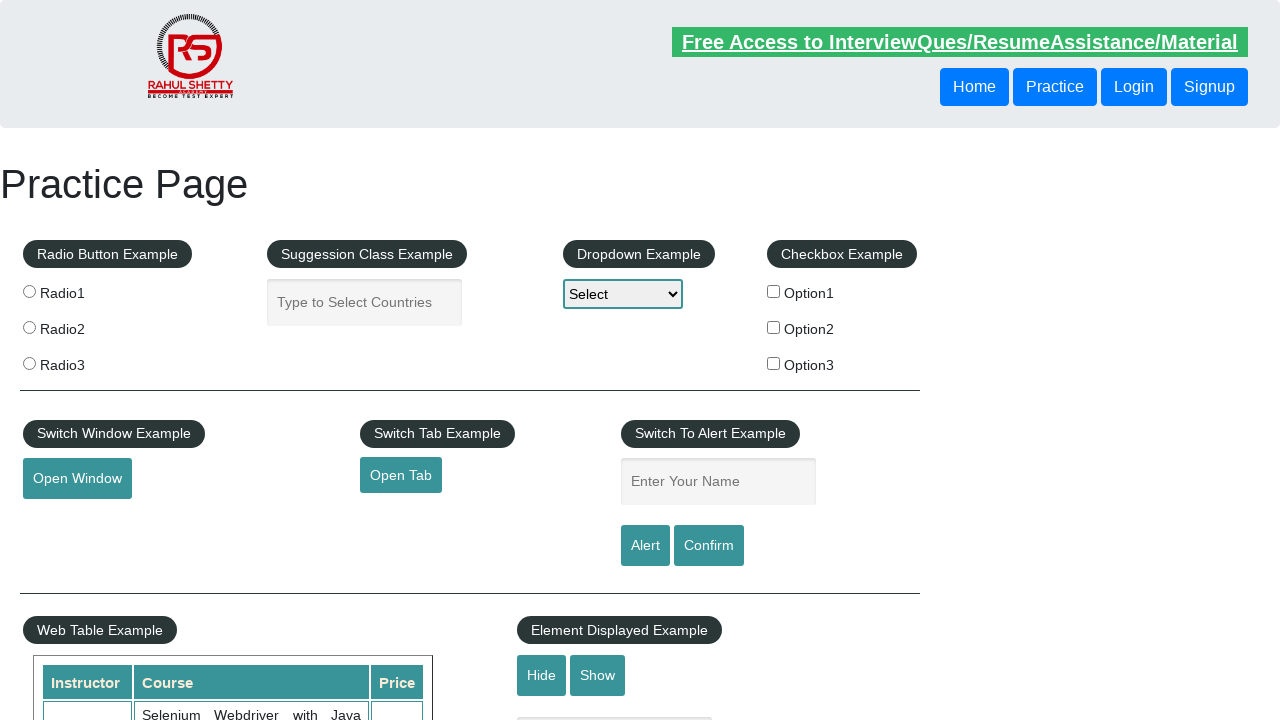

Used JavaScript to set autocomplete text area value to 'SomeText'
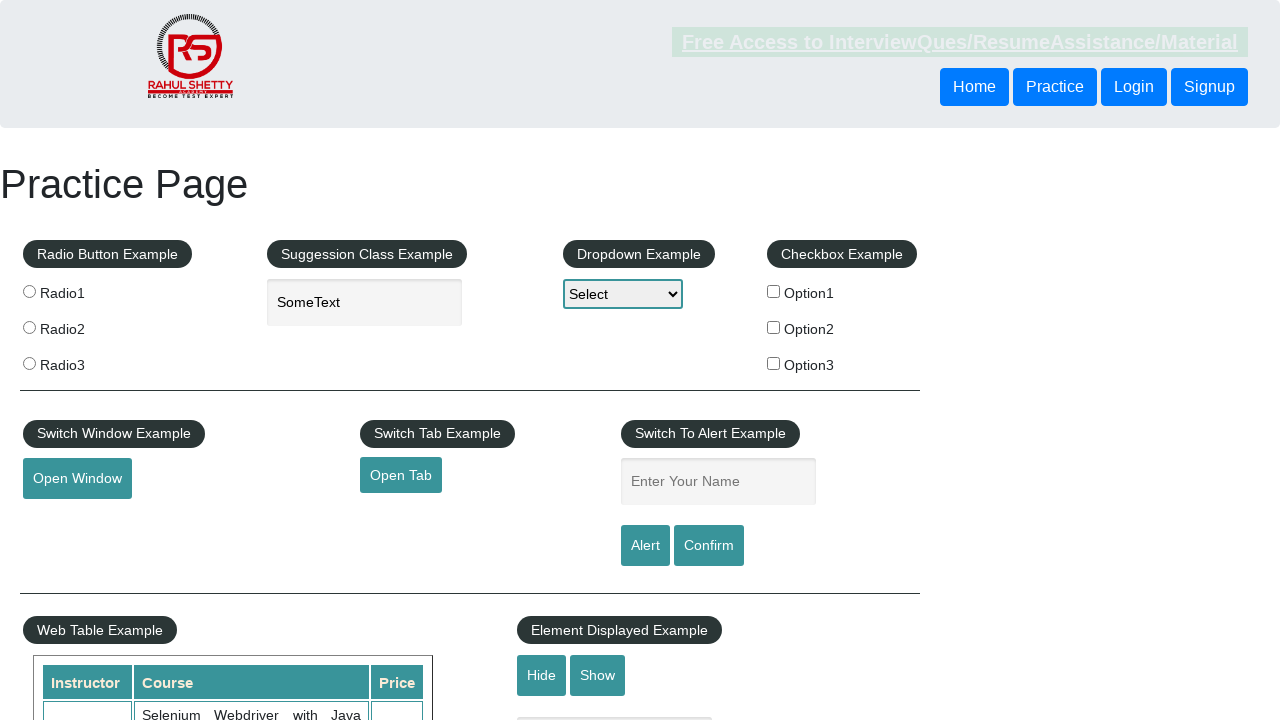

Verified autocomplete text area value was set correctly to 'SomeText'
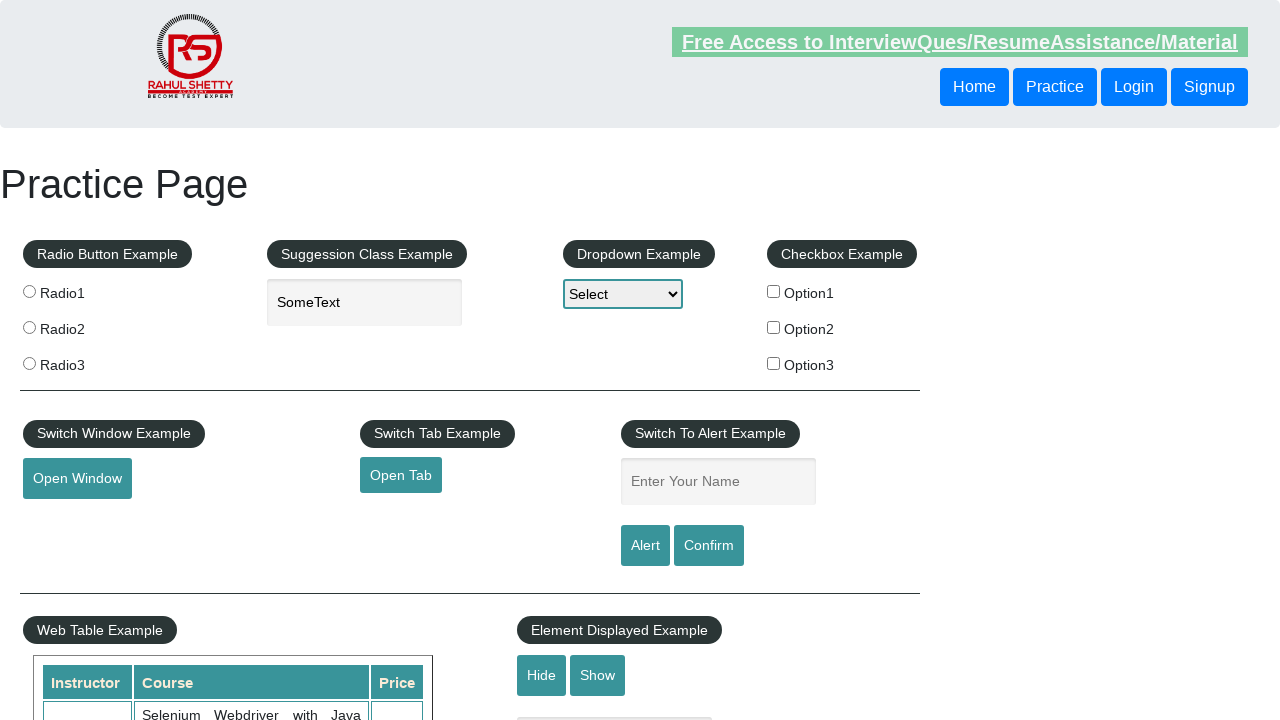

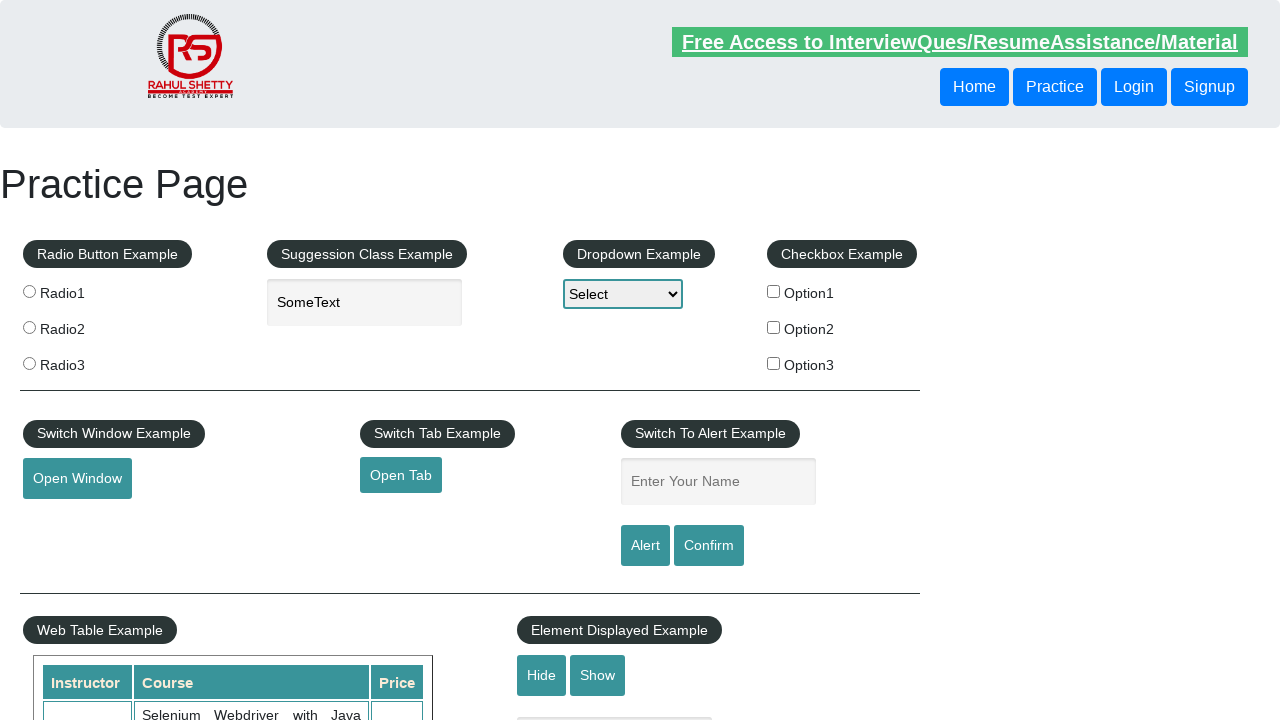